Tests clicking the "Do you bring a charger with the scooter" FAQ accordion item and verifies the expanded text content

Starting URL: https://qa-scooter.praktikum-services.ru/

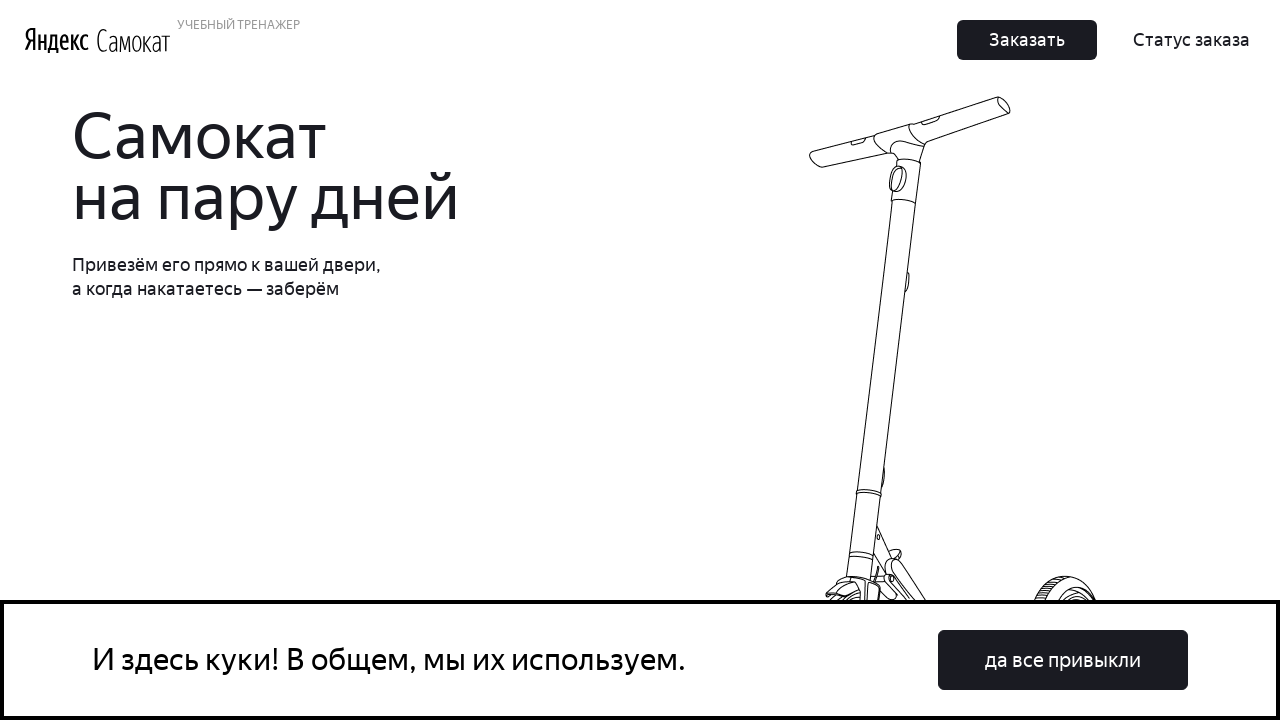

Set viewport size to 1920x1080
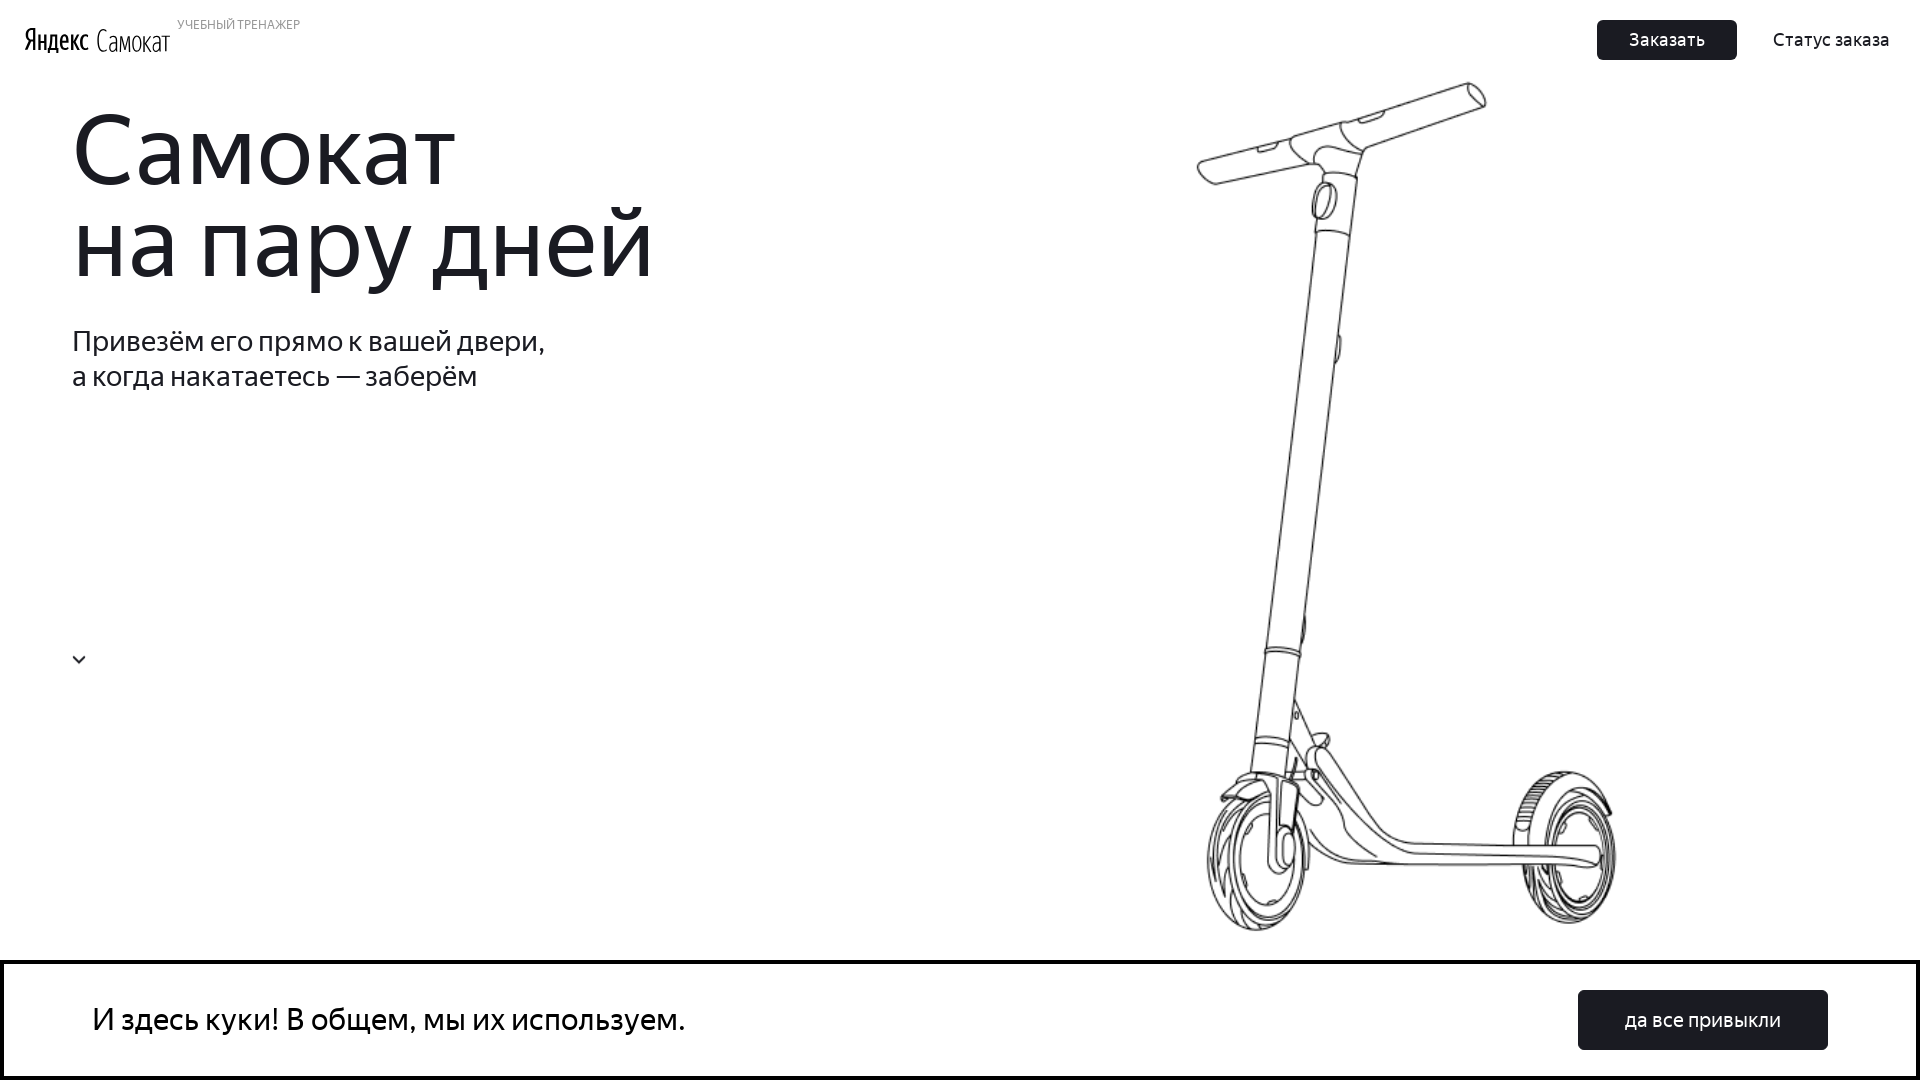

Scrolled to FAQ accordion section
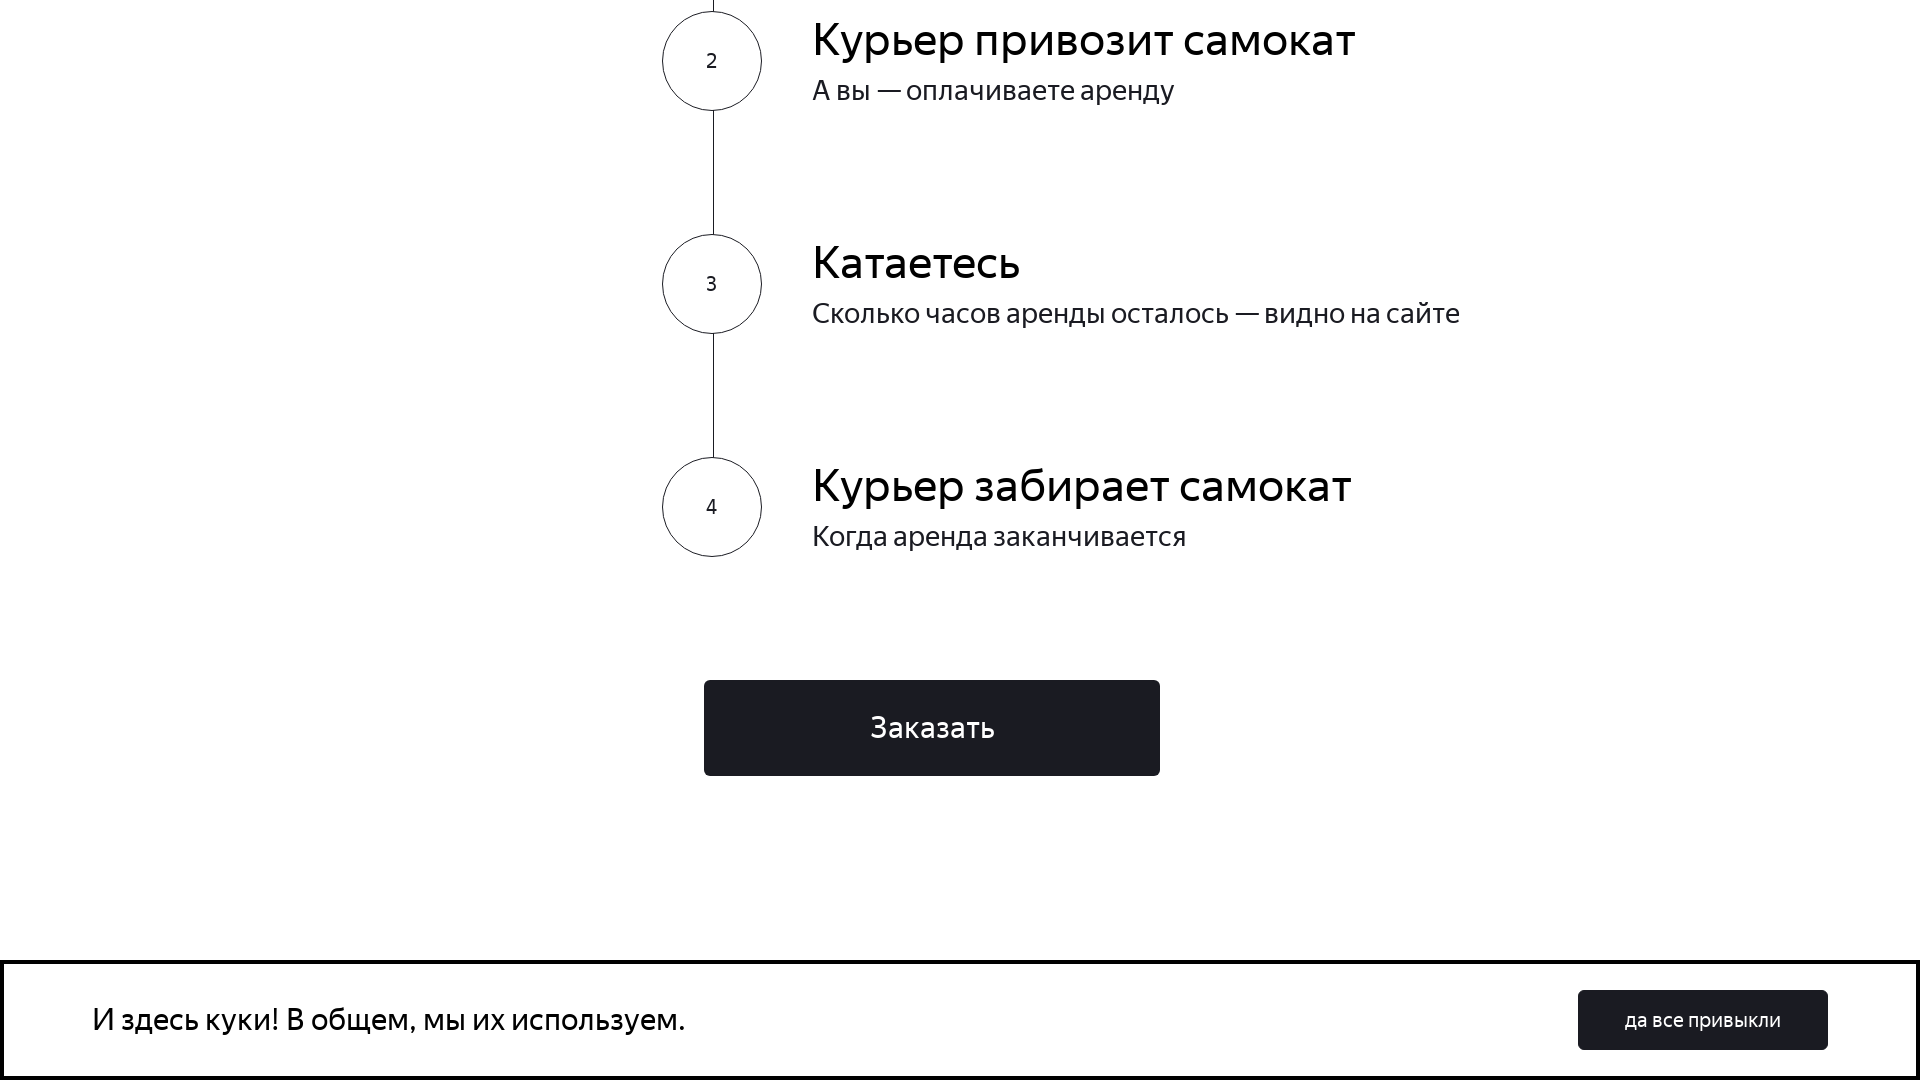

Clicked 'Do you bring a charger with the scooter' FAQ accordion item at (1397, 700) on div.accordion div.accordion__item:nth-child(6) div.accordion__button
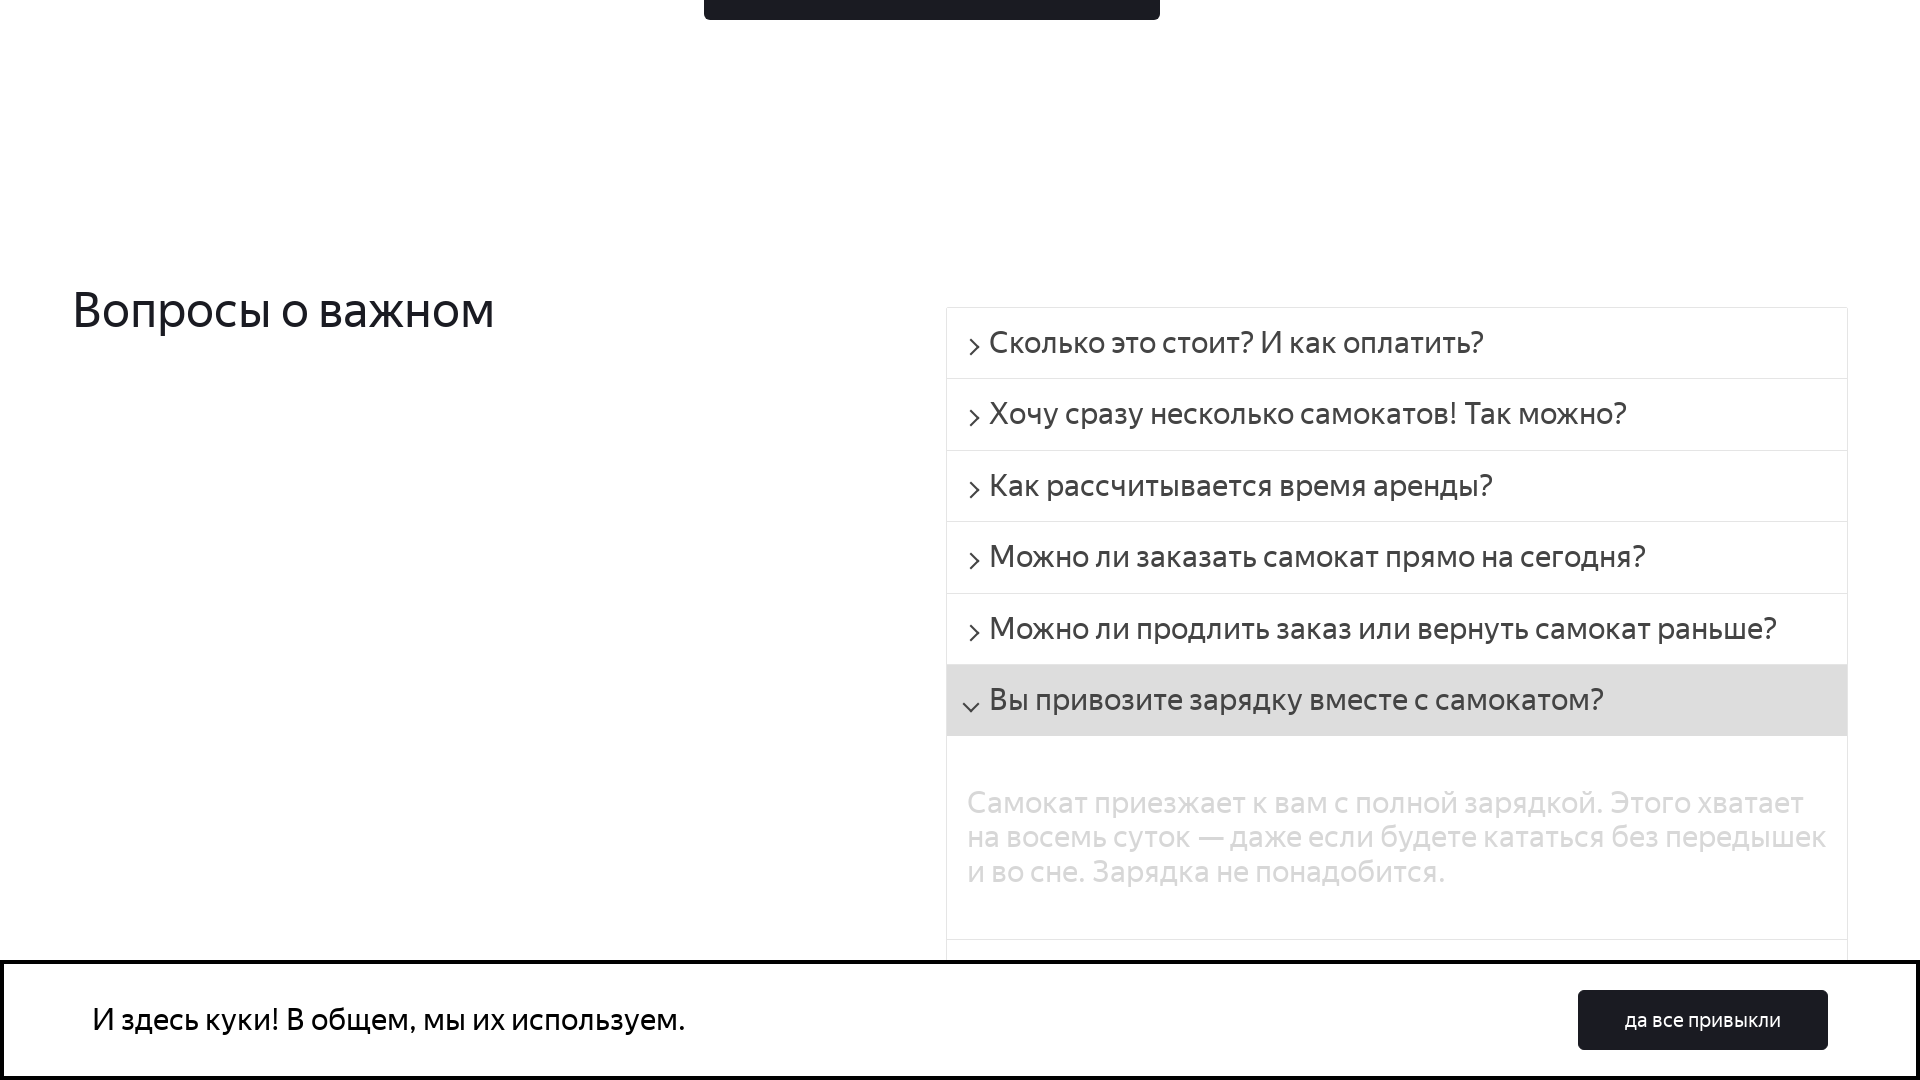

FAQ accordion item expanded and answer text became visible
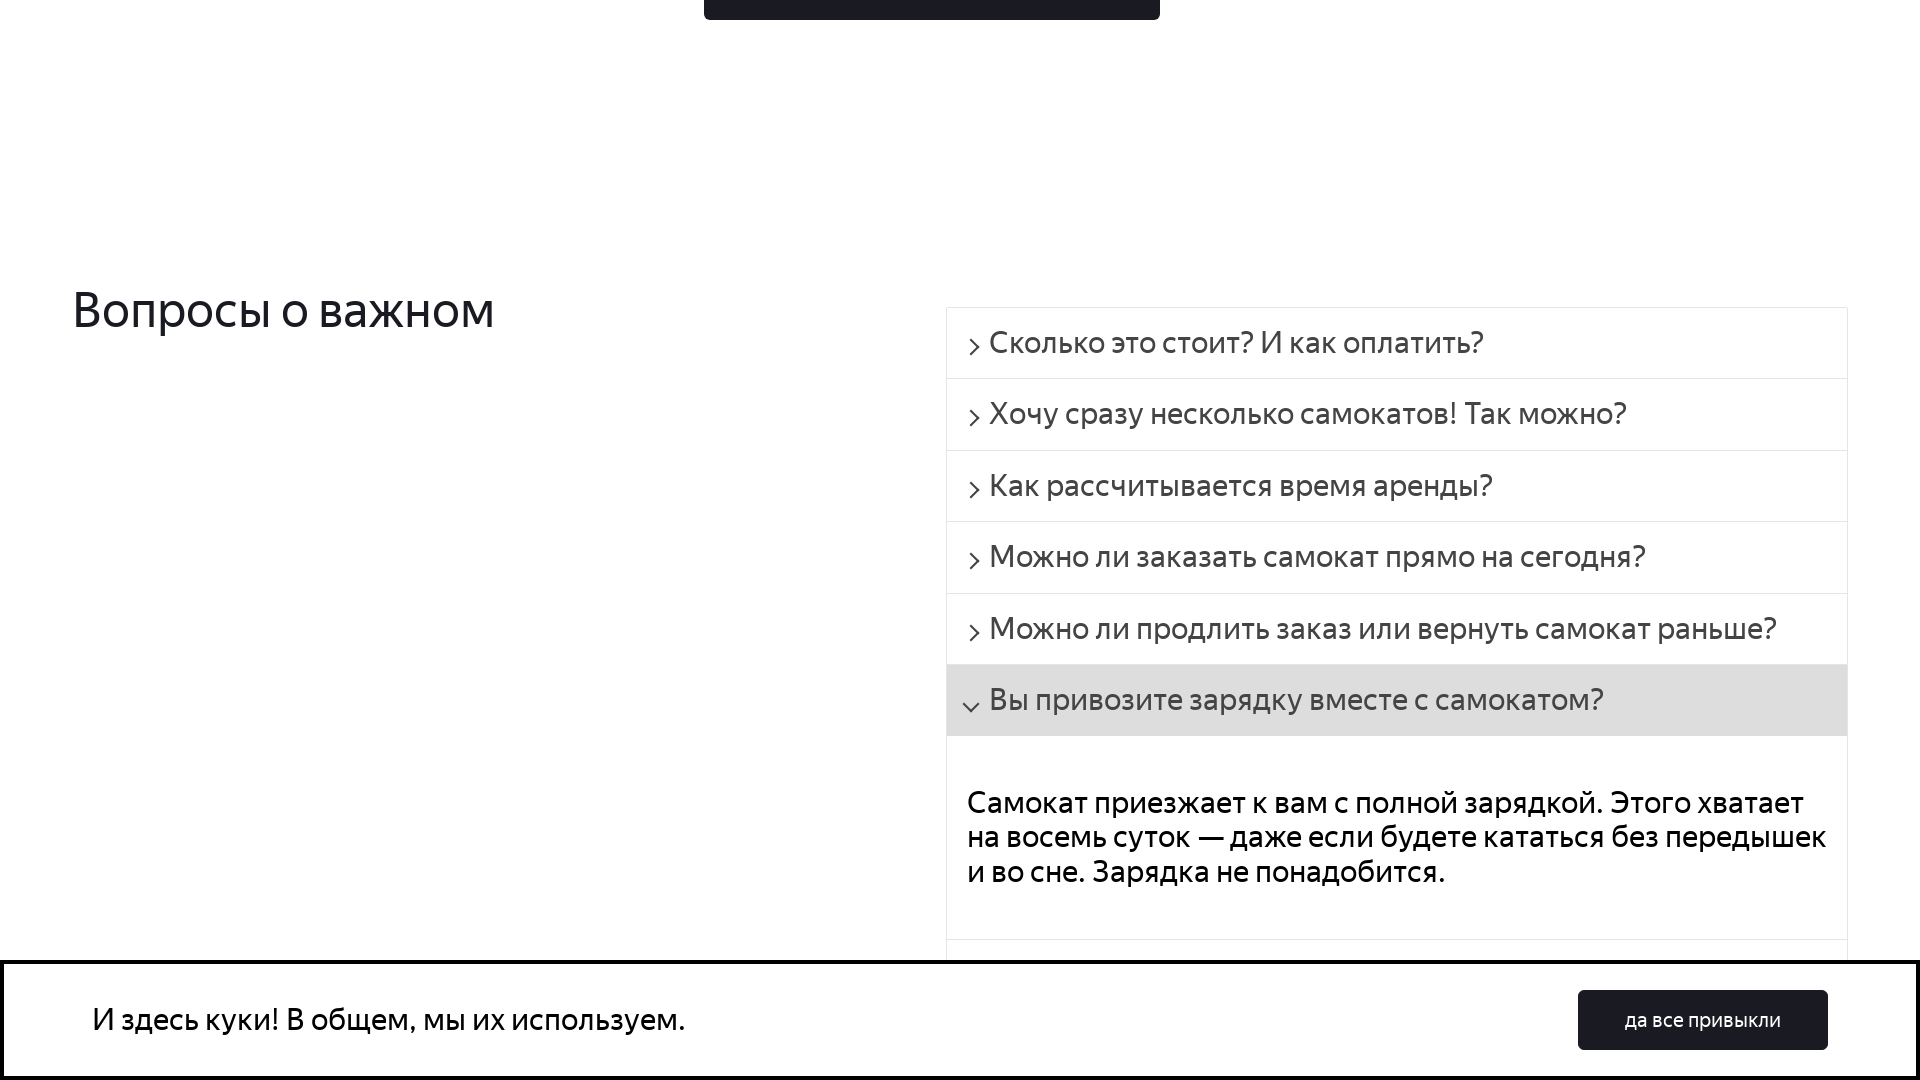

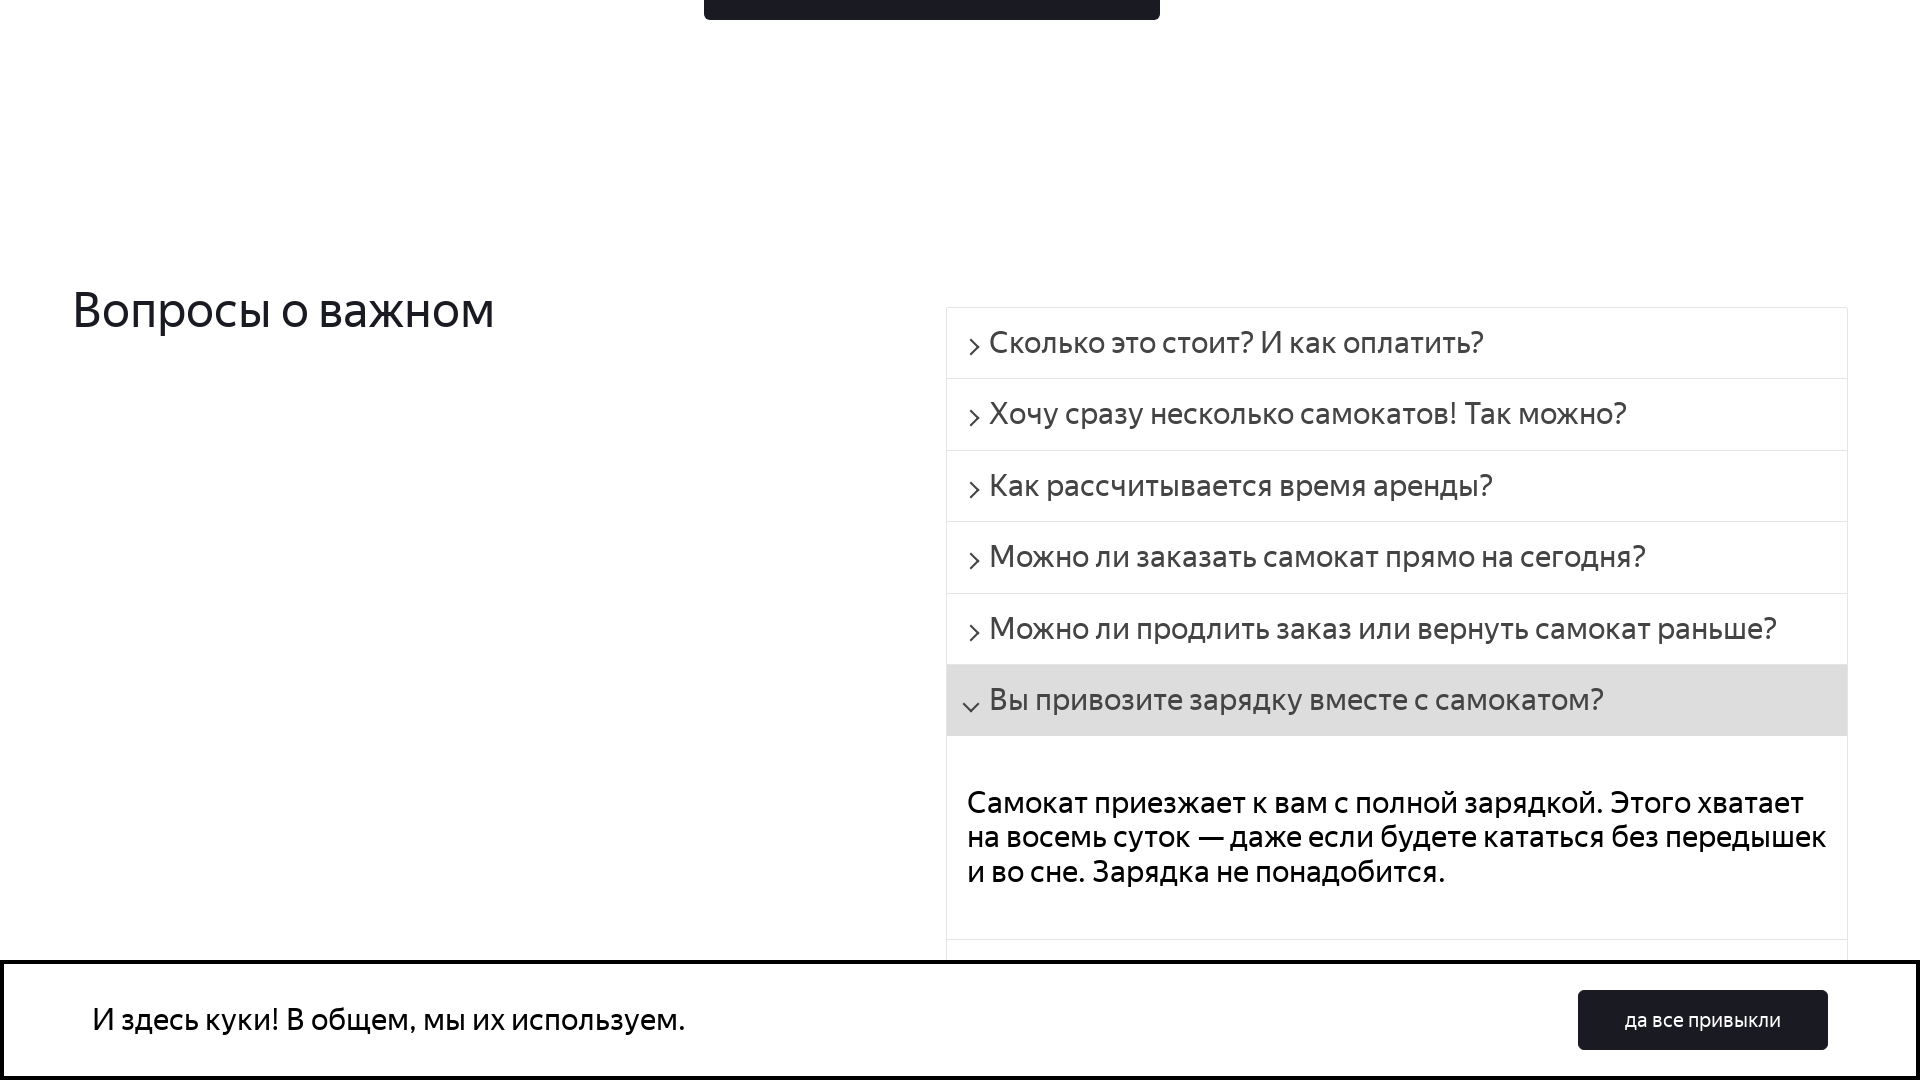